Navigates to CodeWithHarry website and verifies the page loads by checking content and title

Starting URL: https://www.codewithharry.com

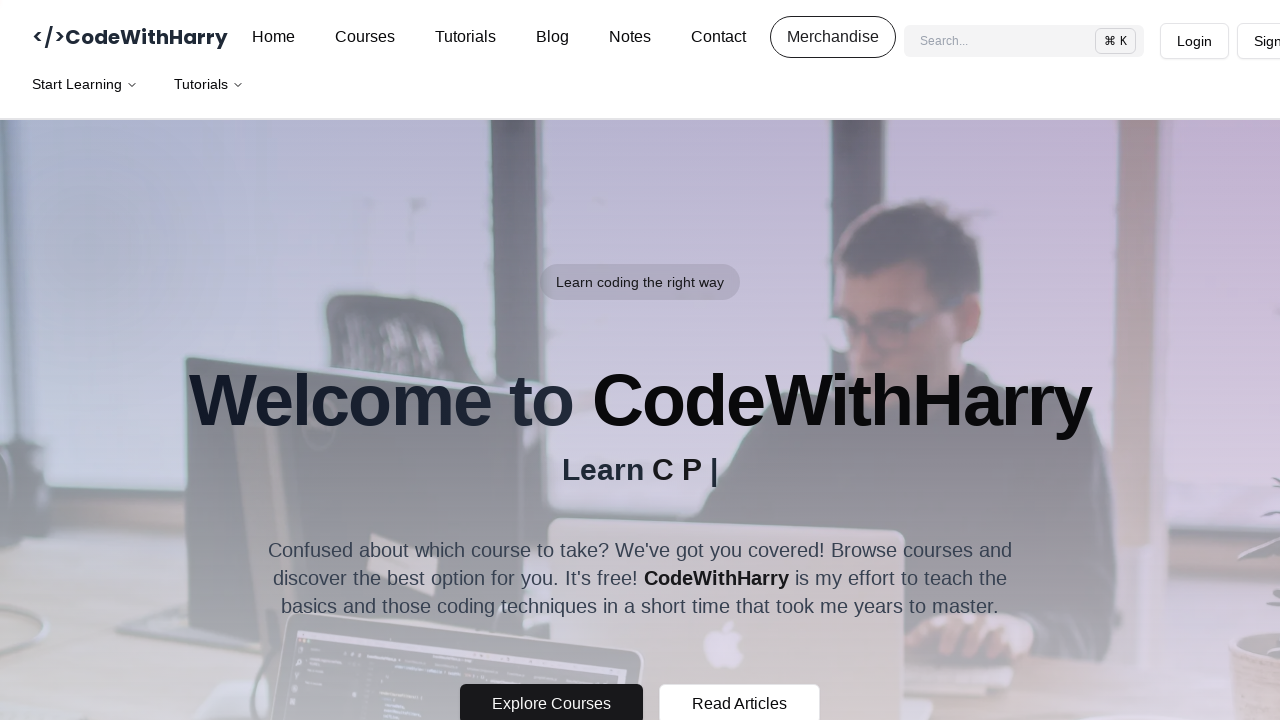

Waited for page to reach domcontentloaded state
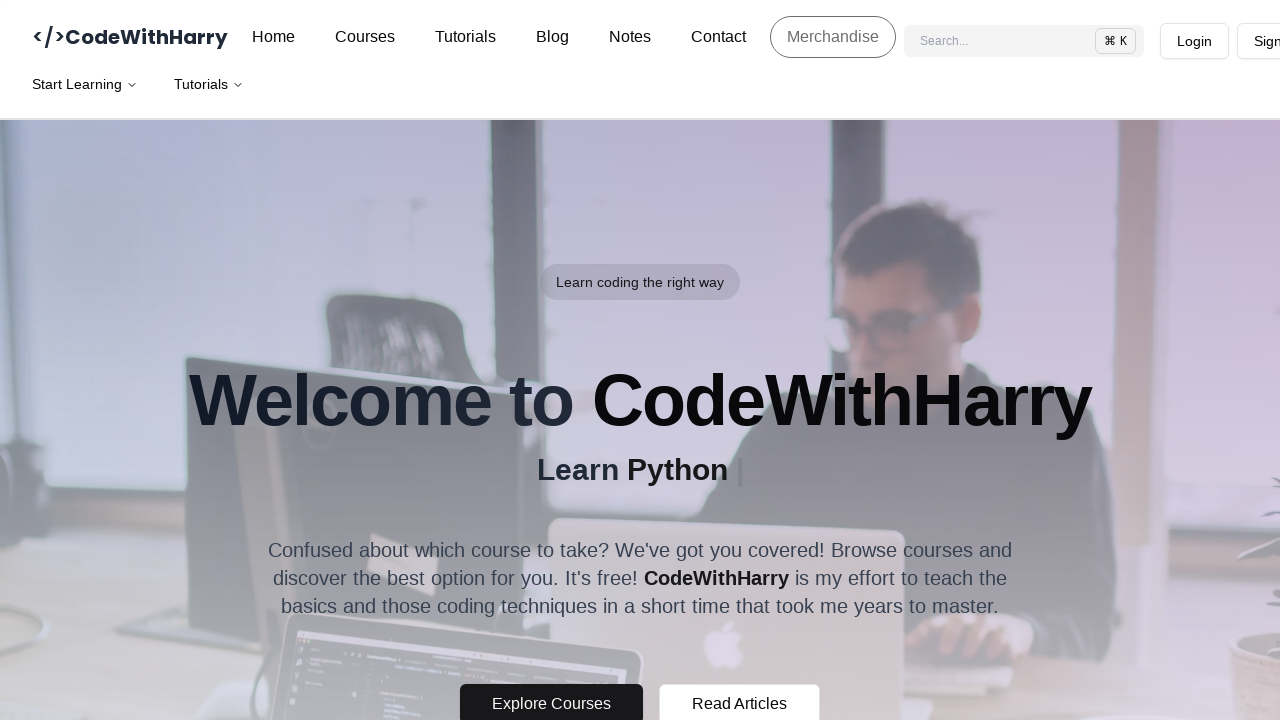

Verified body element is present on CodeWithHarry page
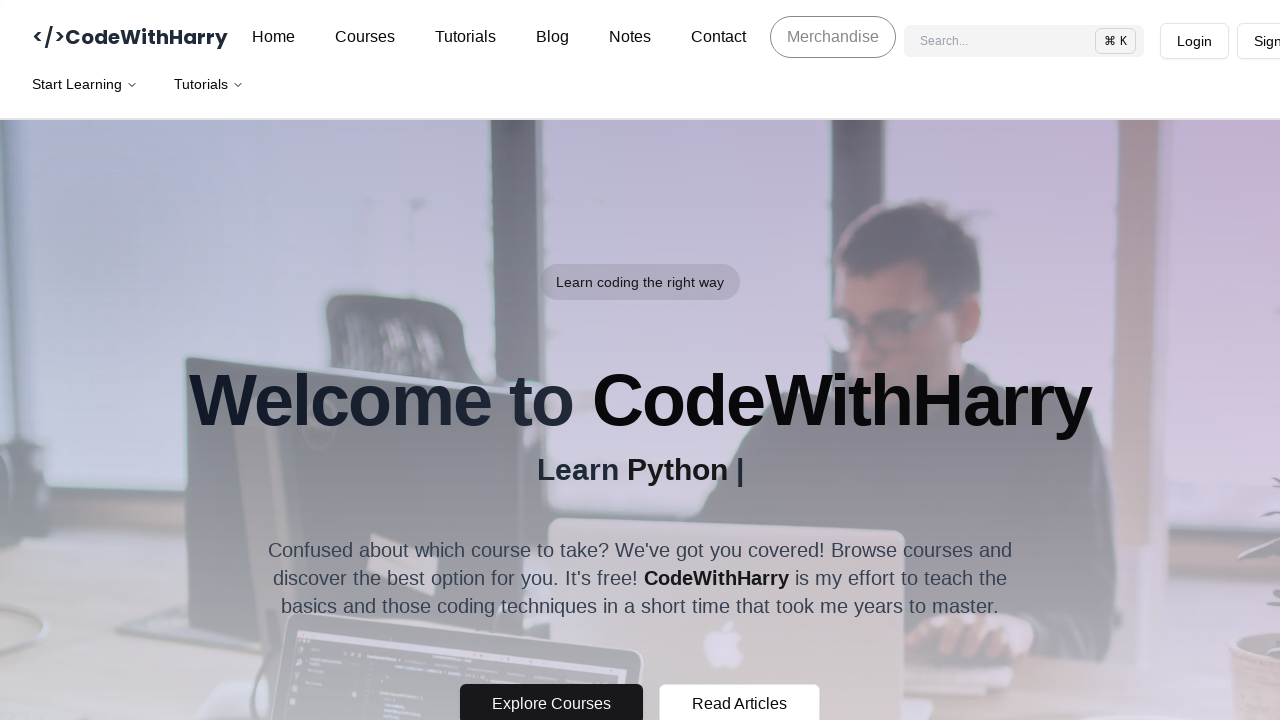

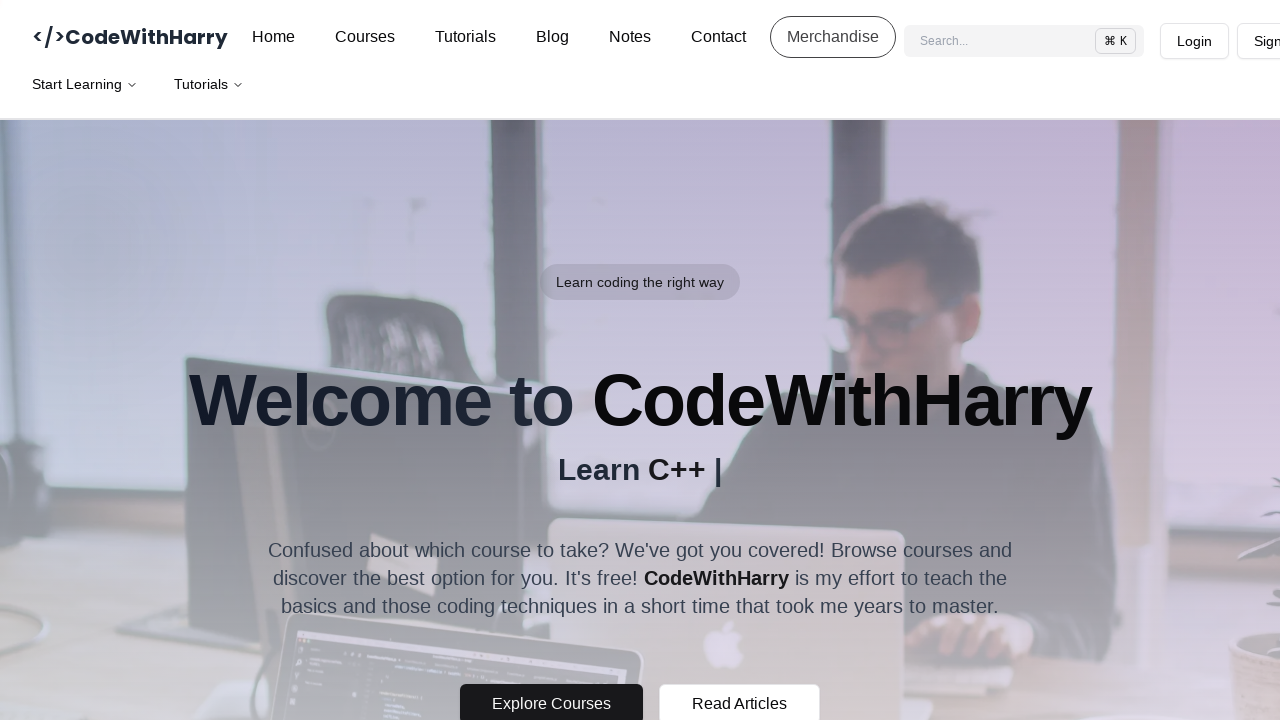